Tests dynamic loading of hidden elements by clicking a start button and waiting for the hidden element to become visible

Starting URL: https://the-internet.herokuapp.com/dynamic_loading/1

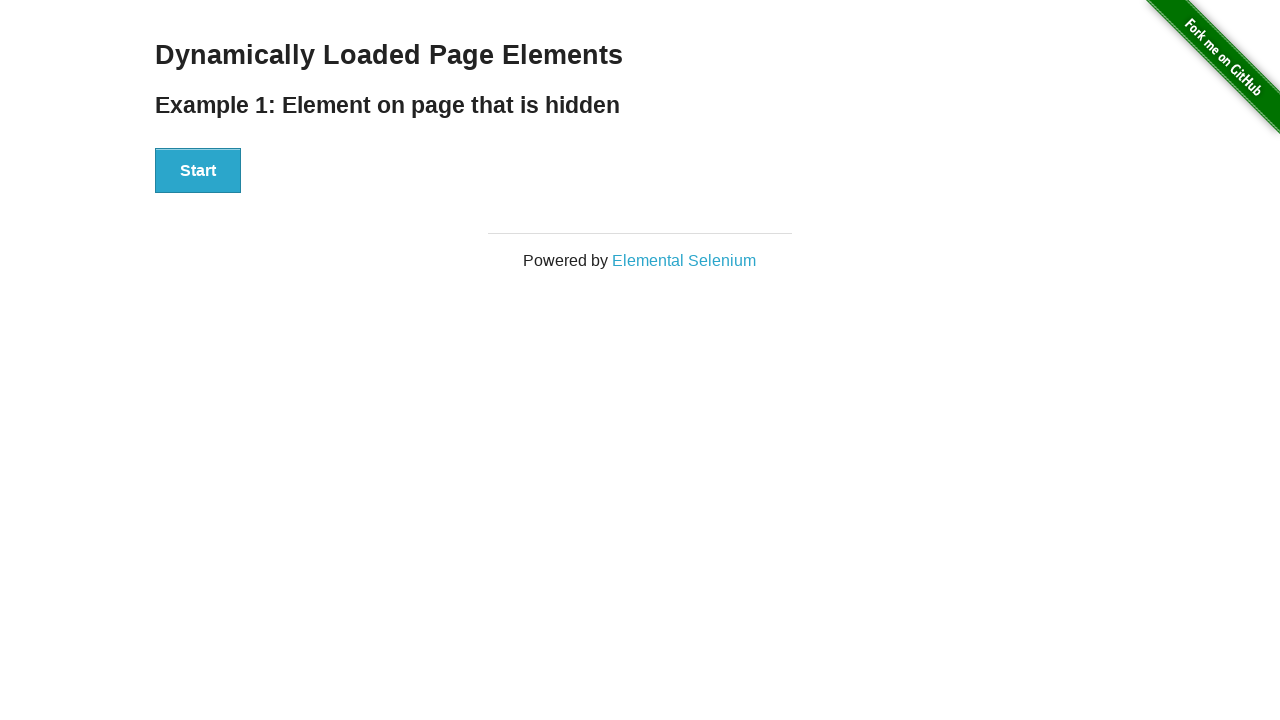

Verified that finish element is initially hidden
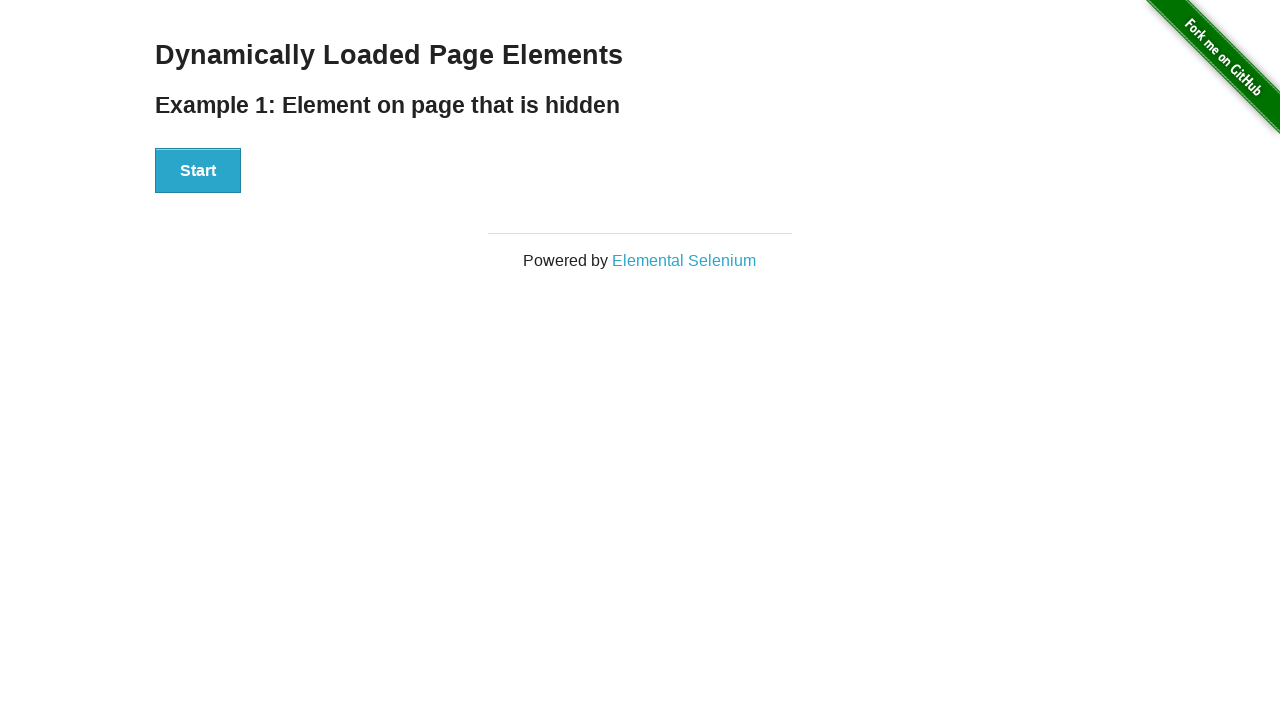

Clicked the start button to trigger dynamic loading at (198, 171) on #start button
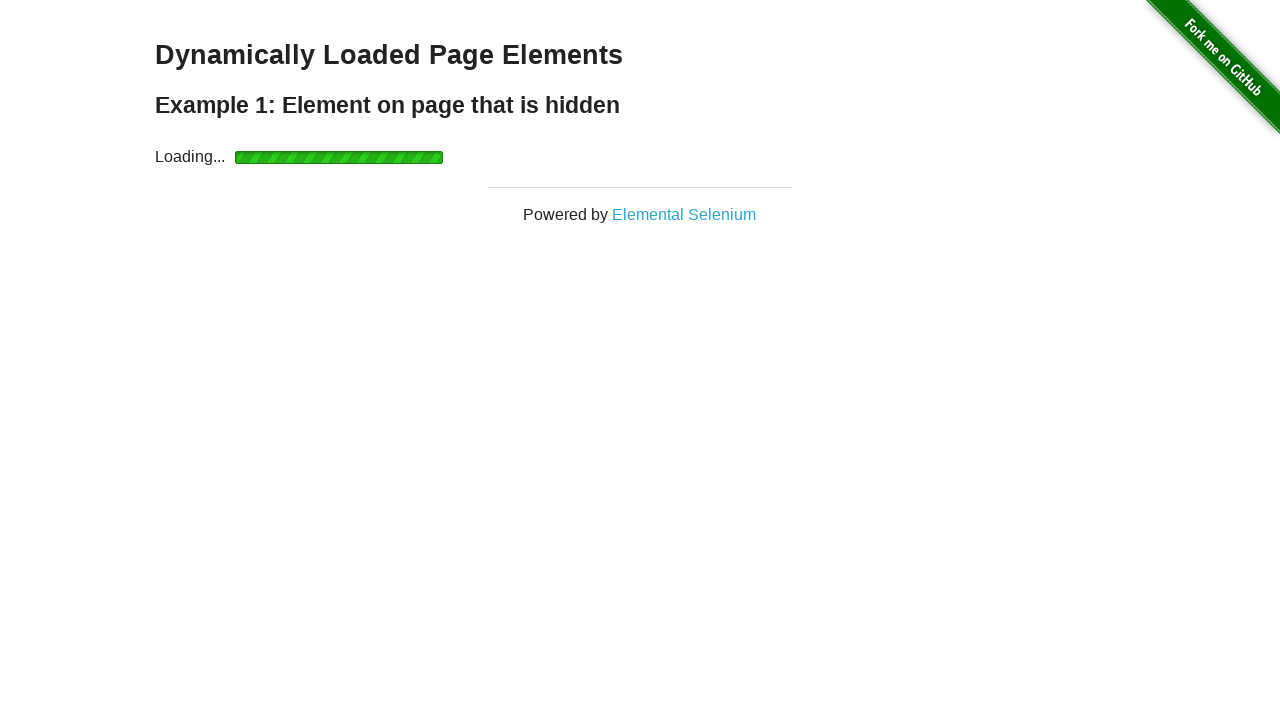

Waited for finish element to become visible
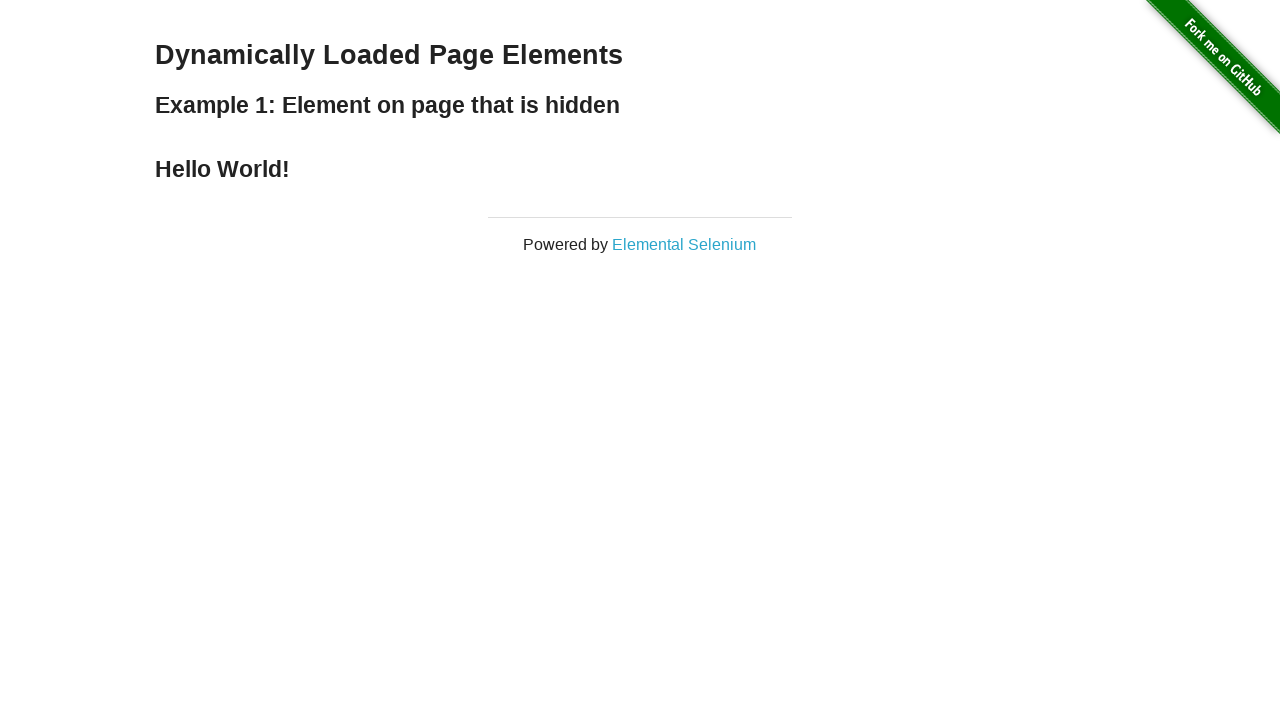

Verified that finish element is now visible
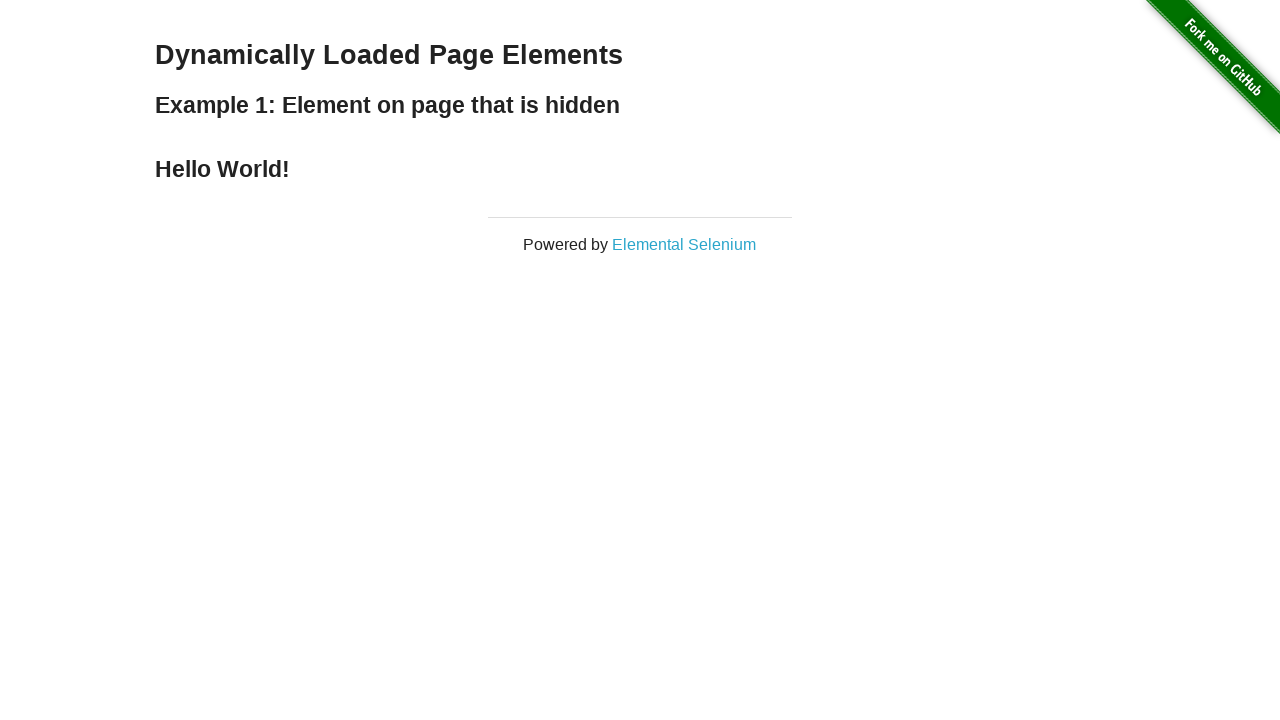

Verified that start button is now hidden
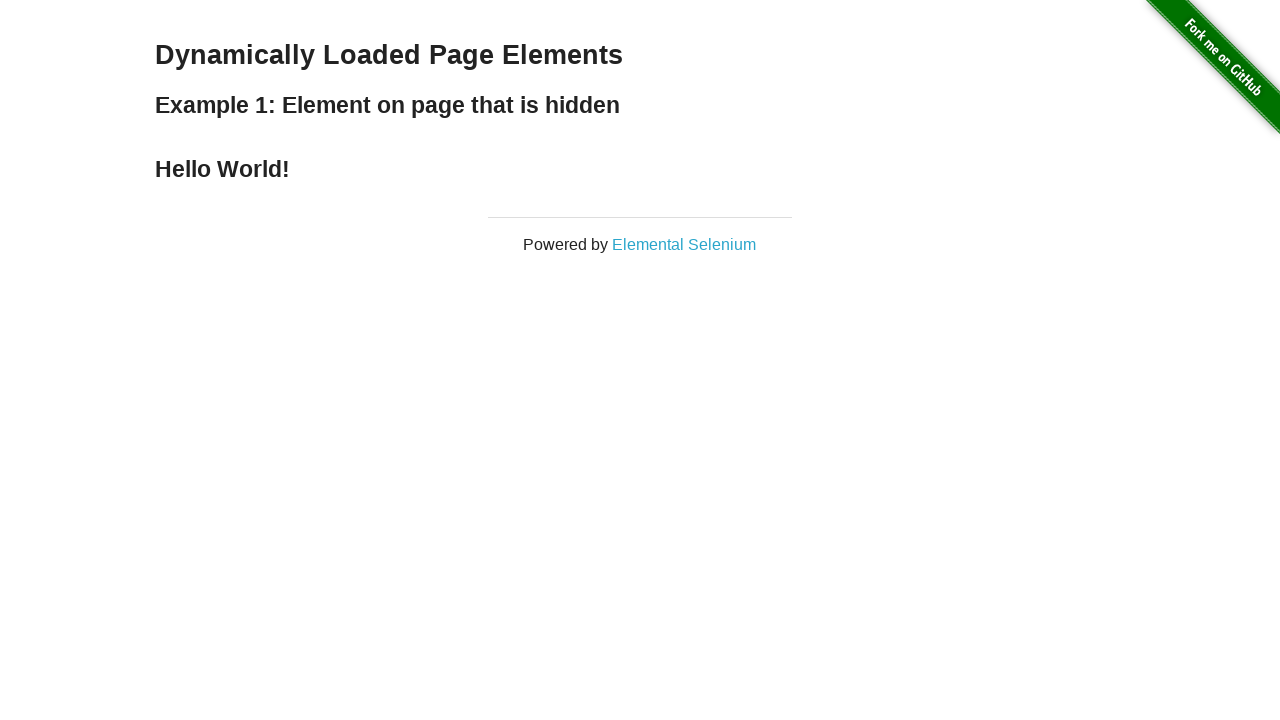

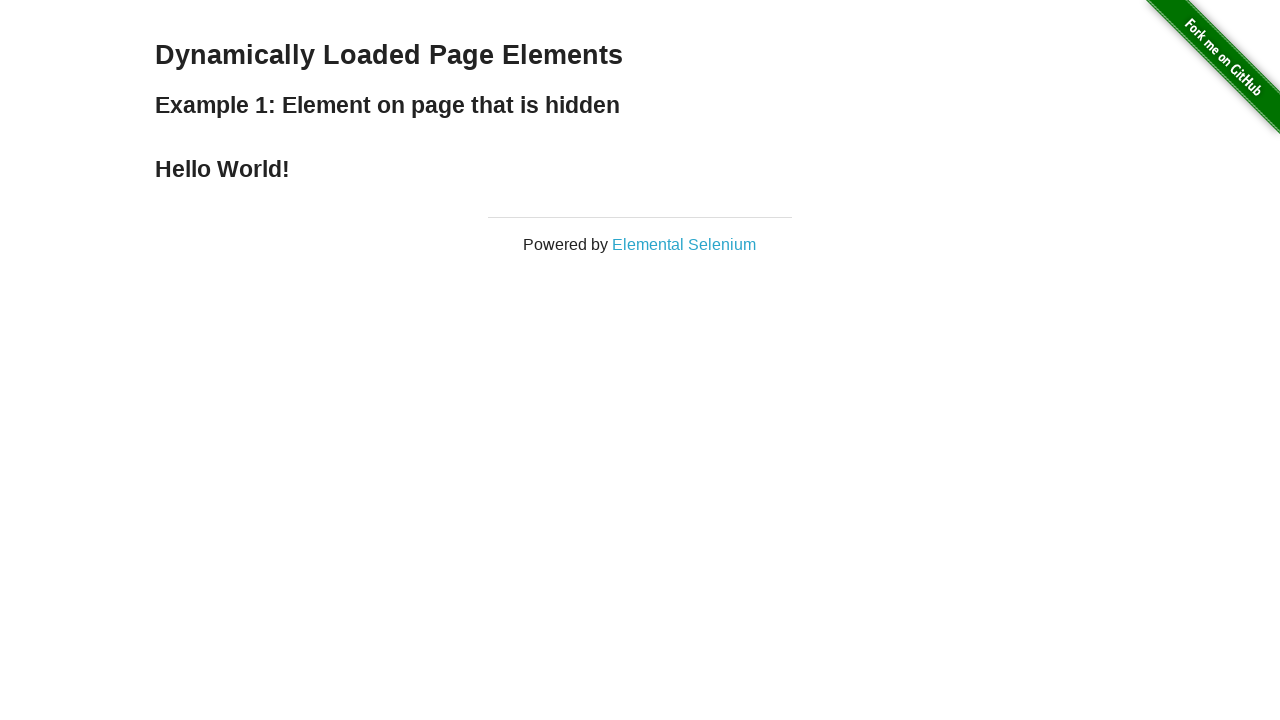